Tests JavaScript Prompt dialog handling by triggering a prompt, entering text into it, accepting it, and verifying the entered text appears in the result

Starting URL: https://the-internet.herokuapp.com/javascript_alerts

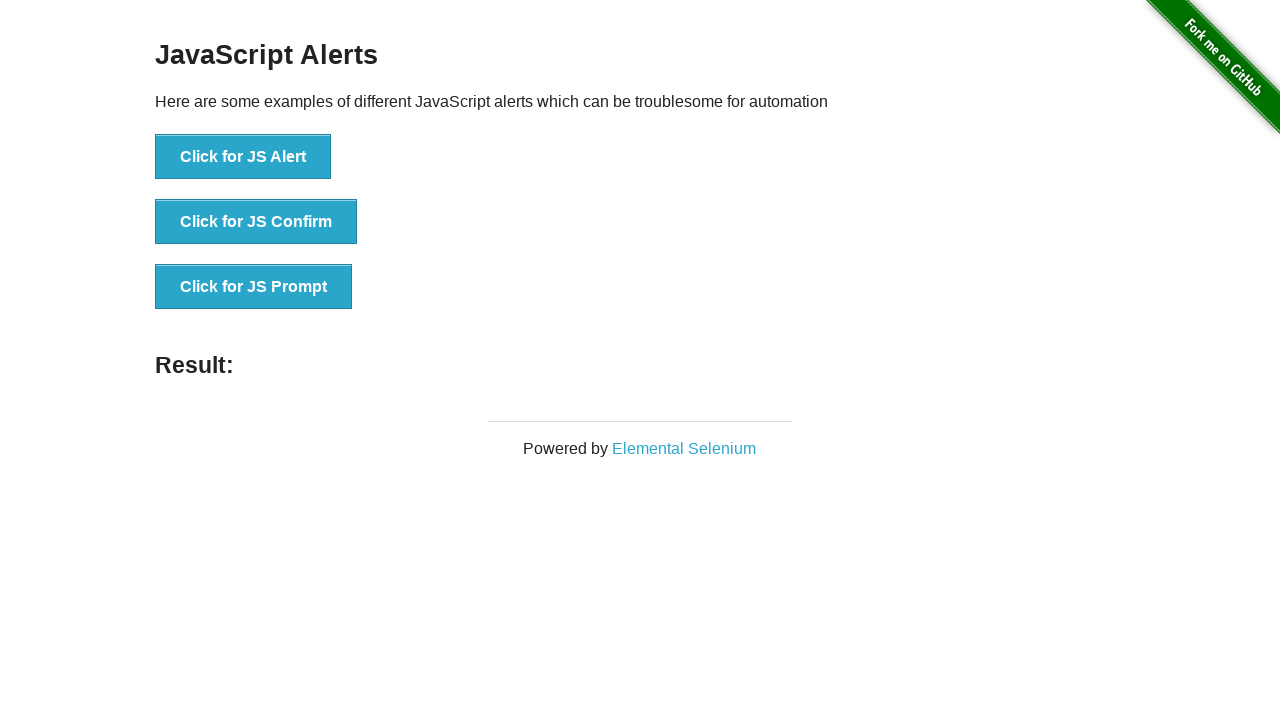

Set up dialog handler to accept prompt with text 'Stay Healthy'
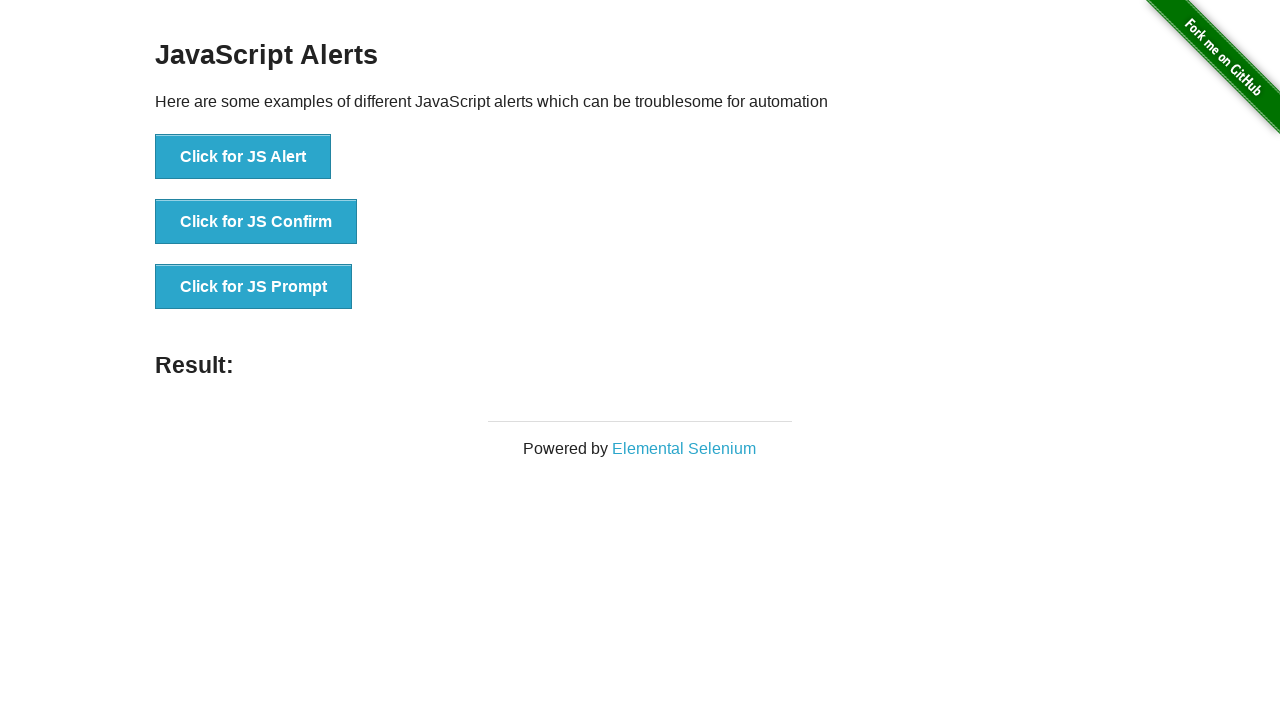

Clicked button to trigger JavaScript Prompt dialog at (254, 287) on xpath=//button[contains(text(),'Click for JS Prompt')]
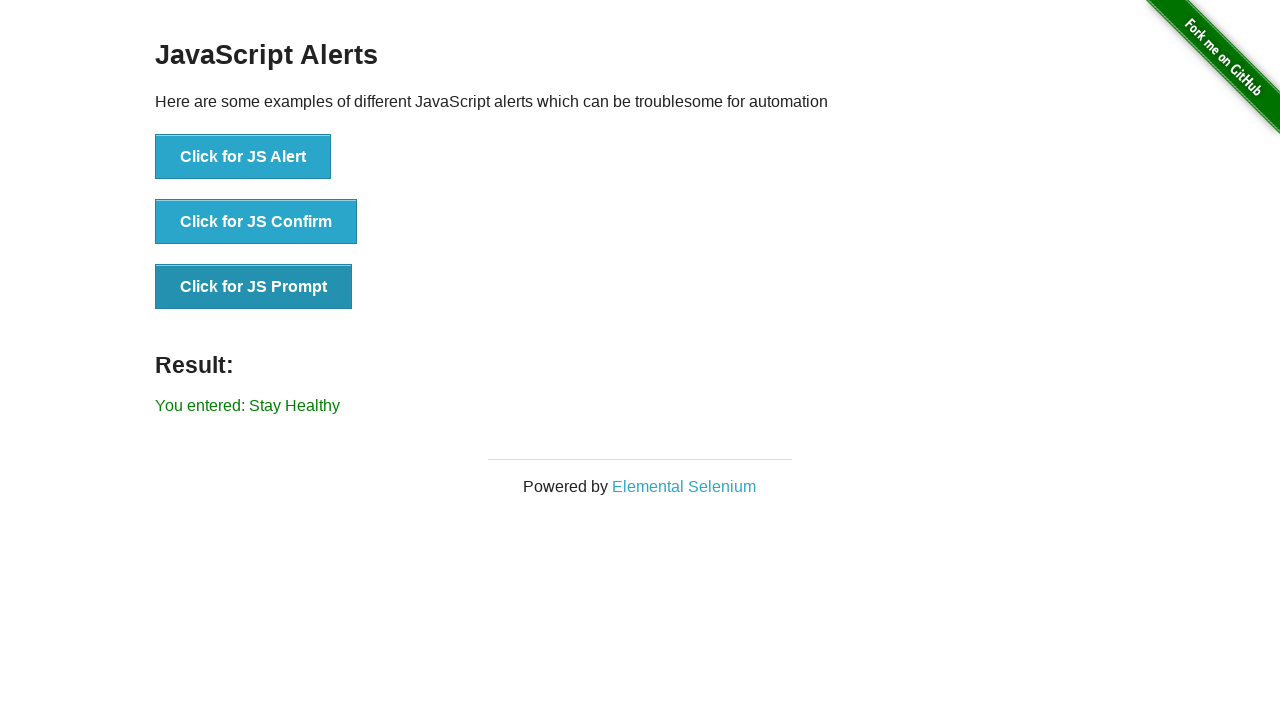

Result element appeared showing the entered text from the prompt
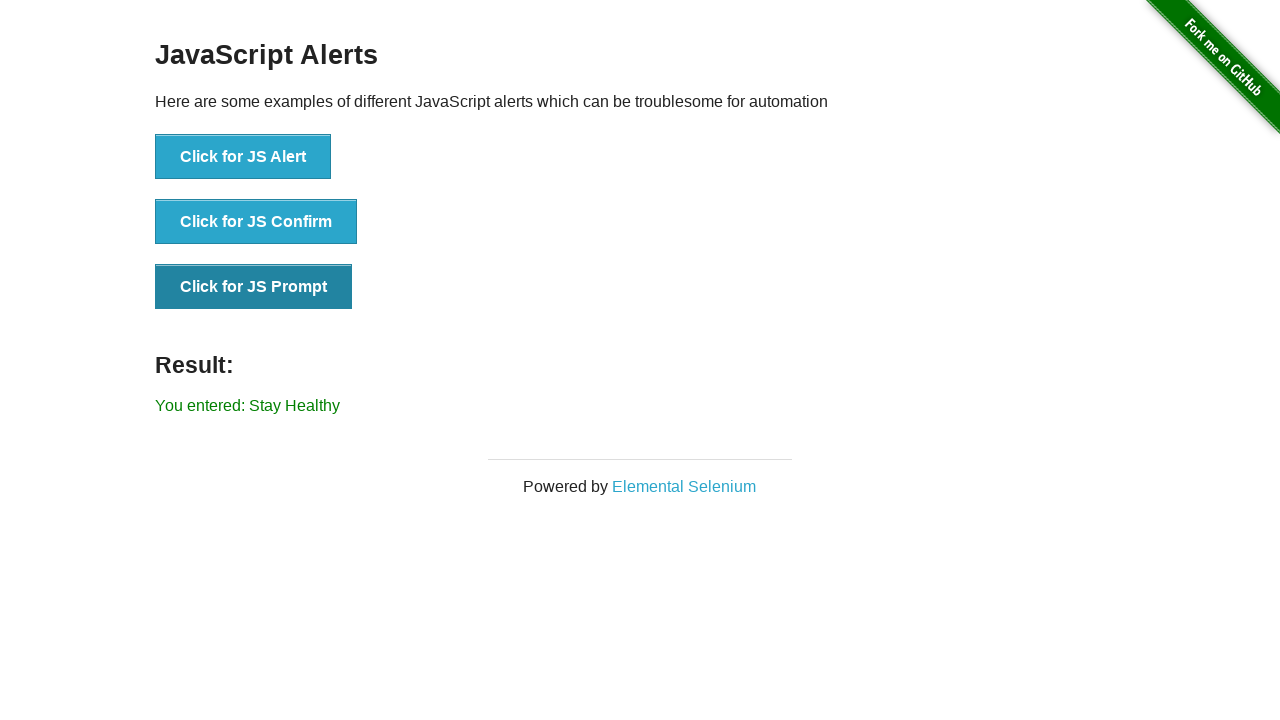

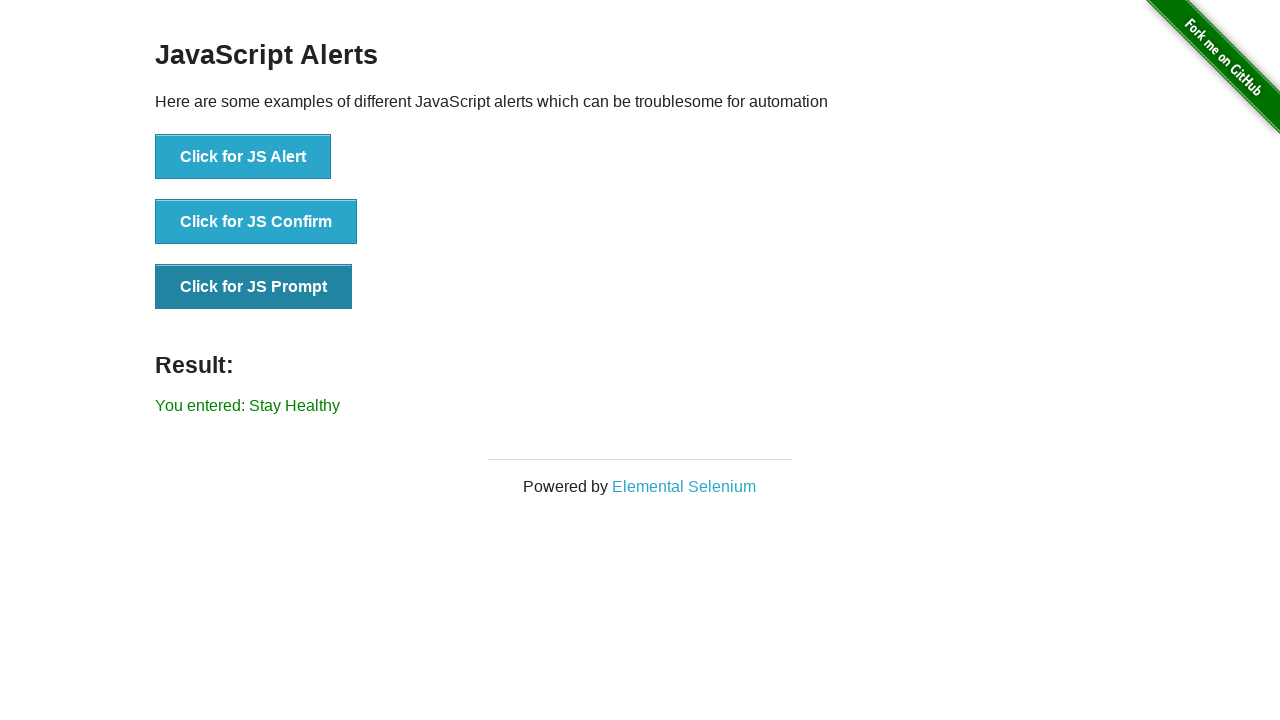